Tests that clicking the login button with only username (no password) displays the error message "Epic sadface: Password is required"

Starting URL: https://www.saucedemo.com/

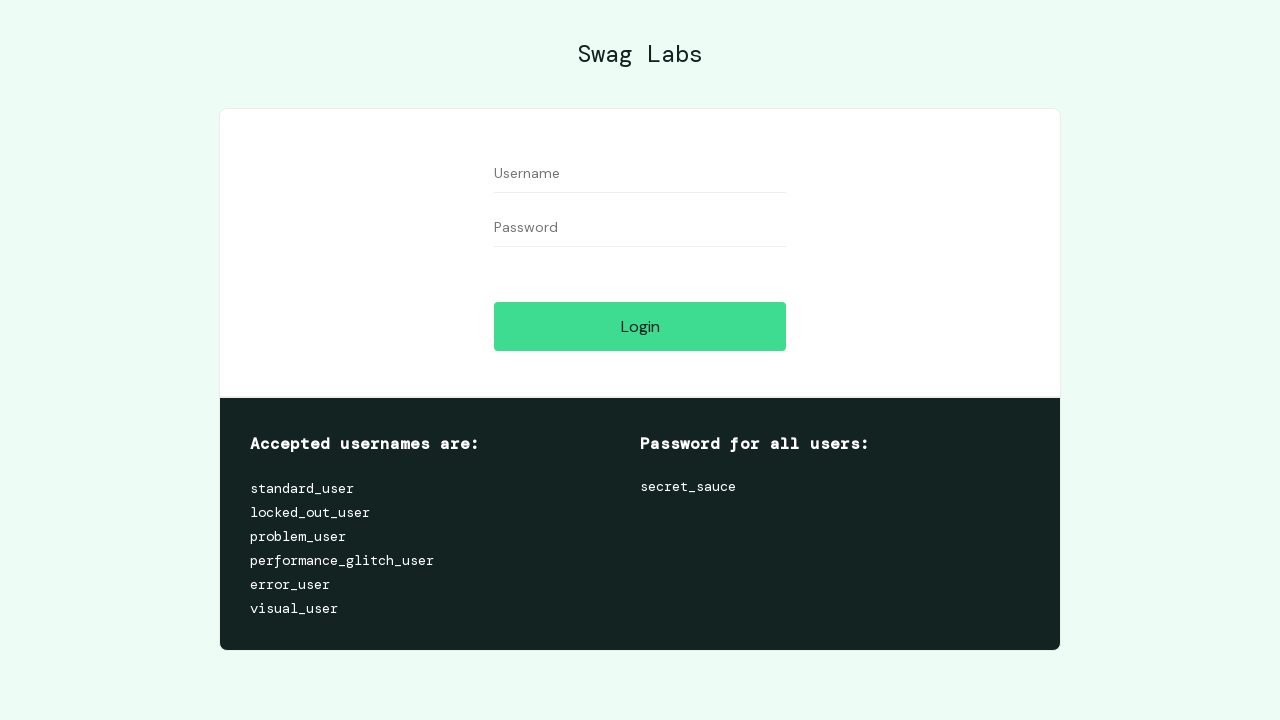

Filled username field with 'TestUser' on #user-name
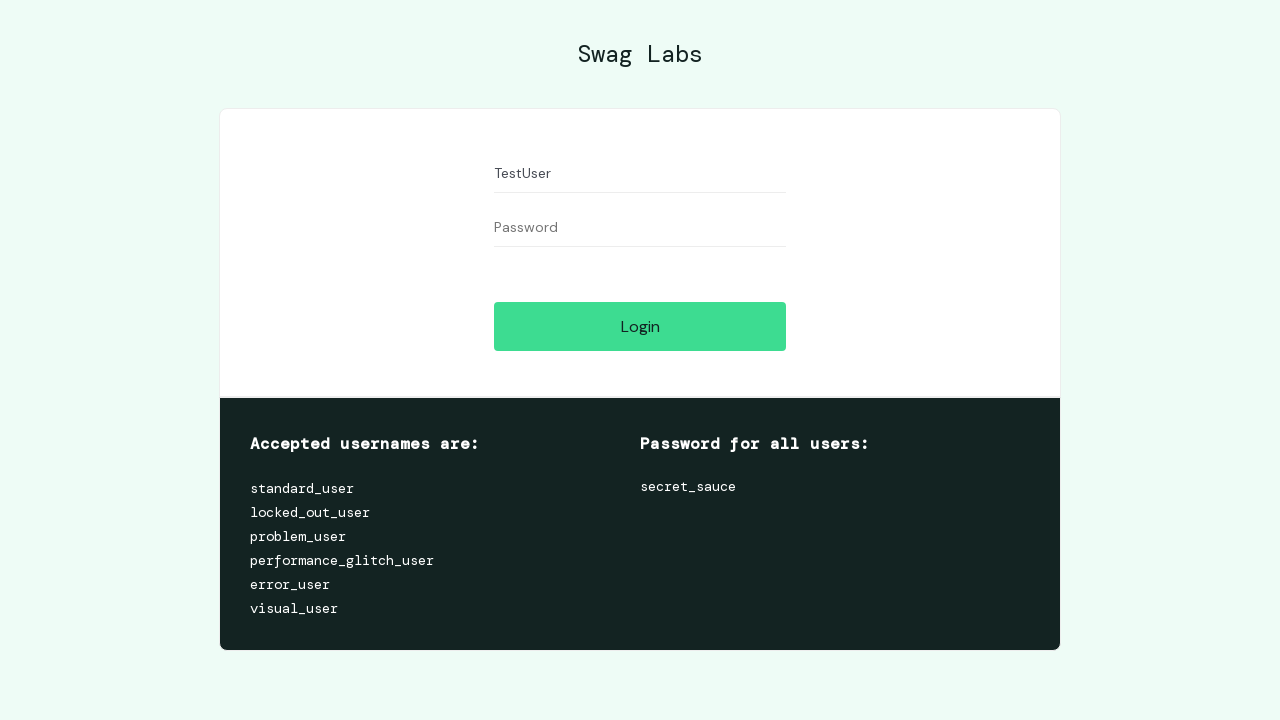

Clicked login button without password at (640, 326) on #login-button
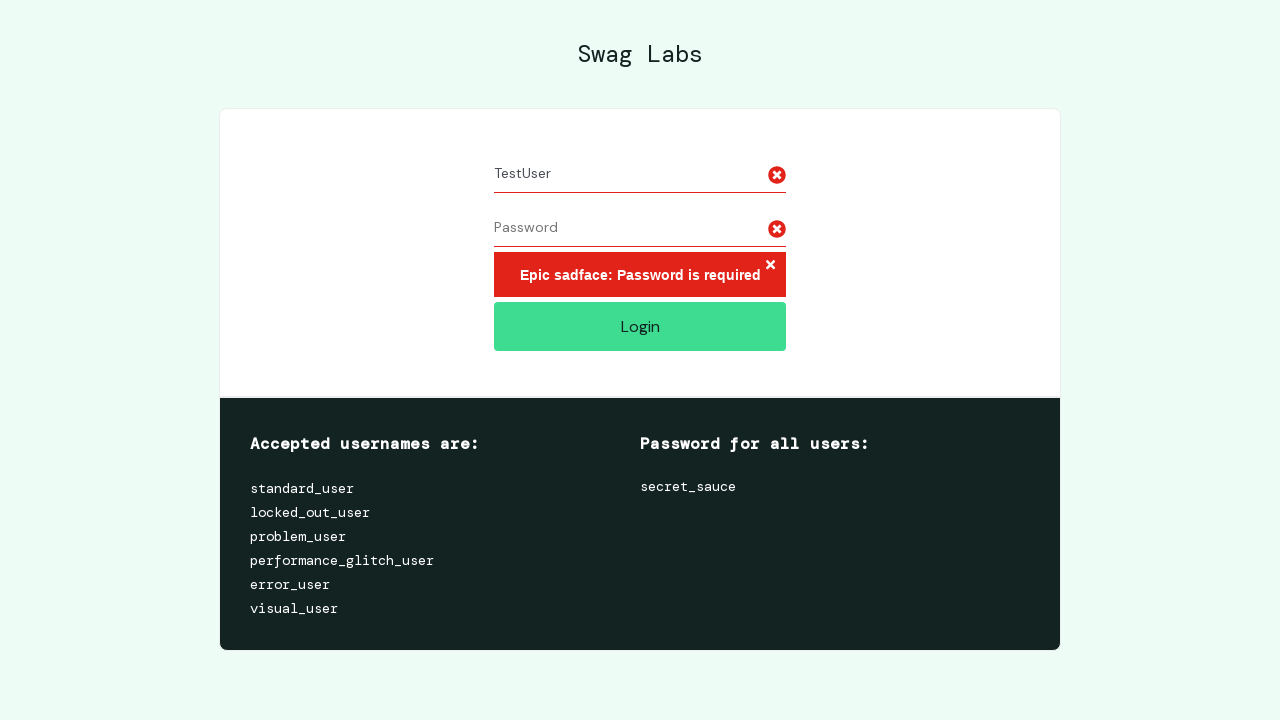

Error button appeared on page
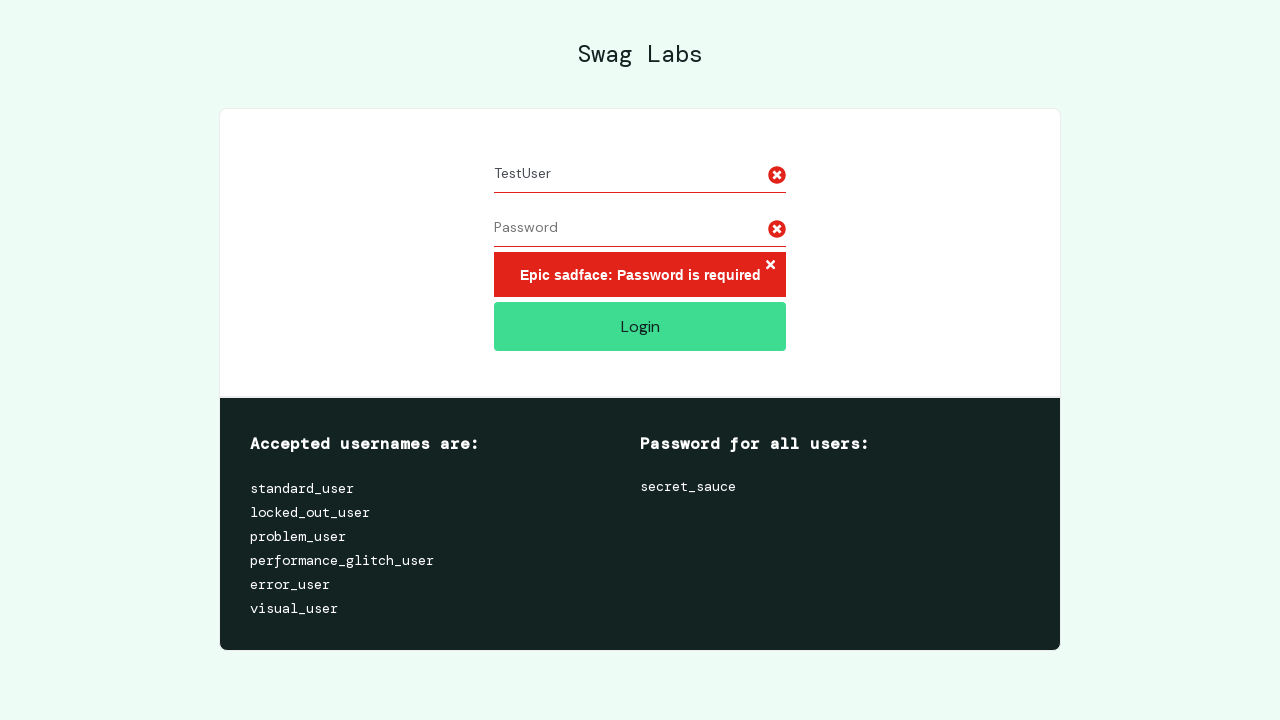

Verified error message 'Epic sadface: Password is required' is displayed
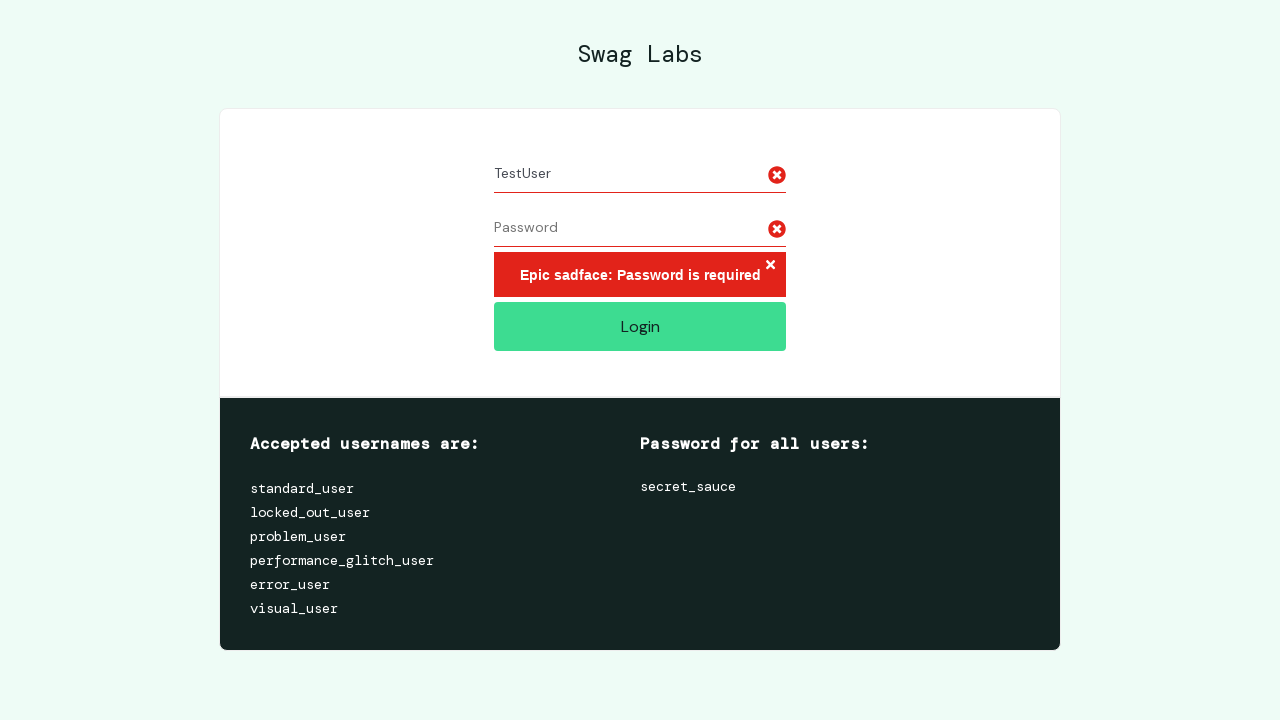

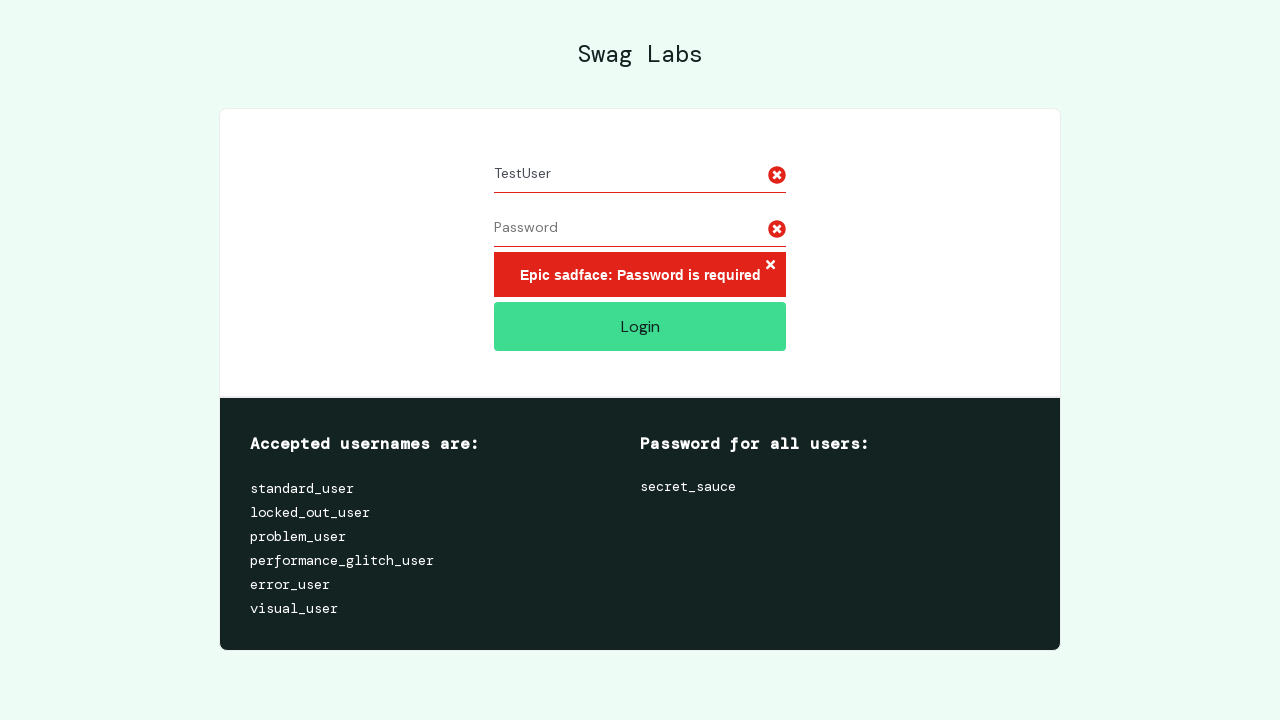